Tests adding a product to cart on Demoblaze demo e-commerce site by clicking the "Add to cart" button and accepting the confirmation alert

Starting URL: https://www.demoblaze.com/prod.html?idp_=1

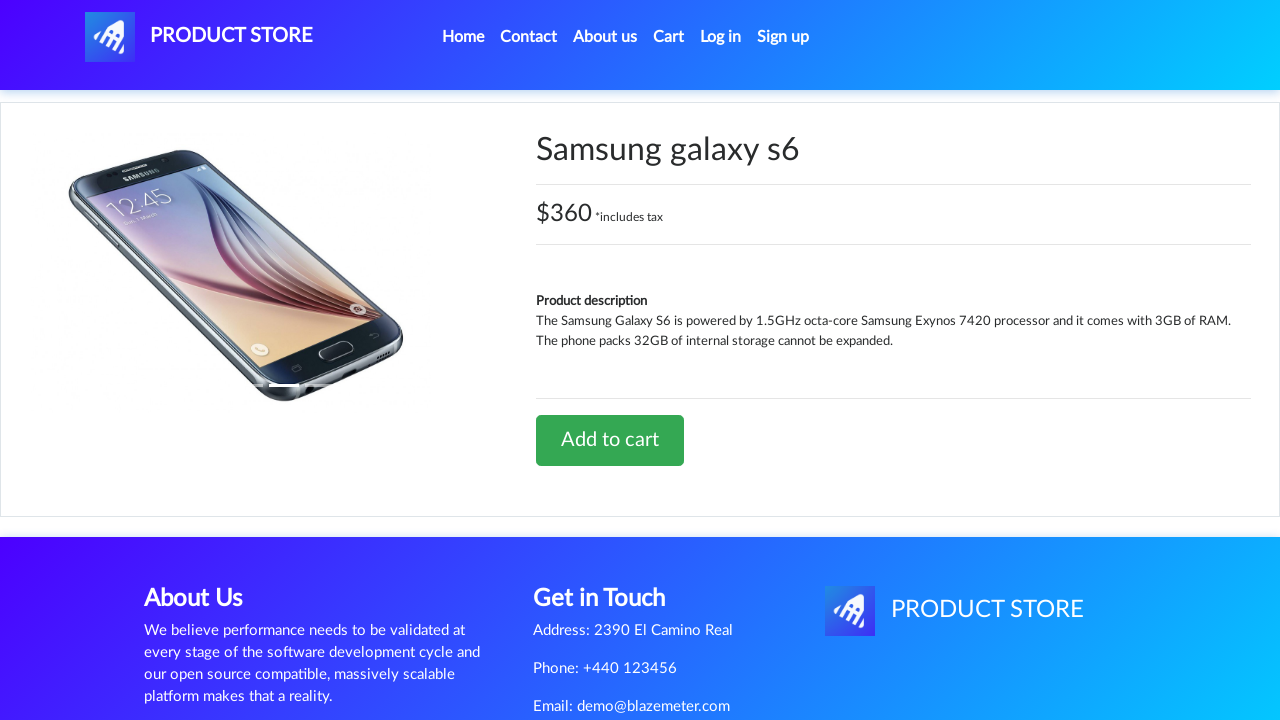

Page loaded with domcontentloaded state
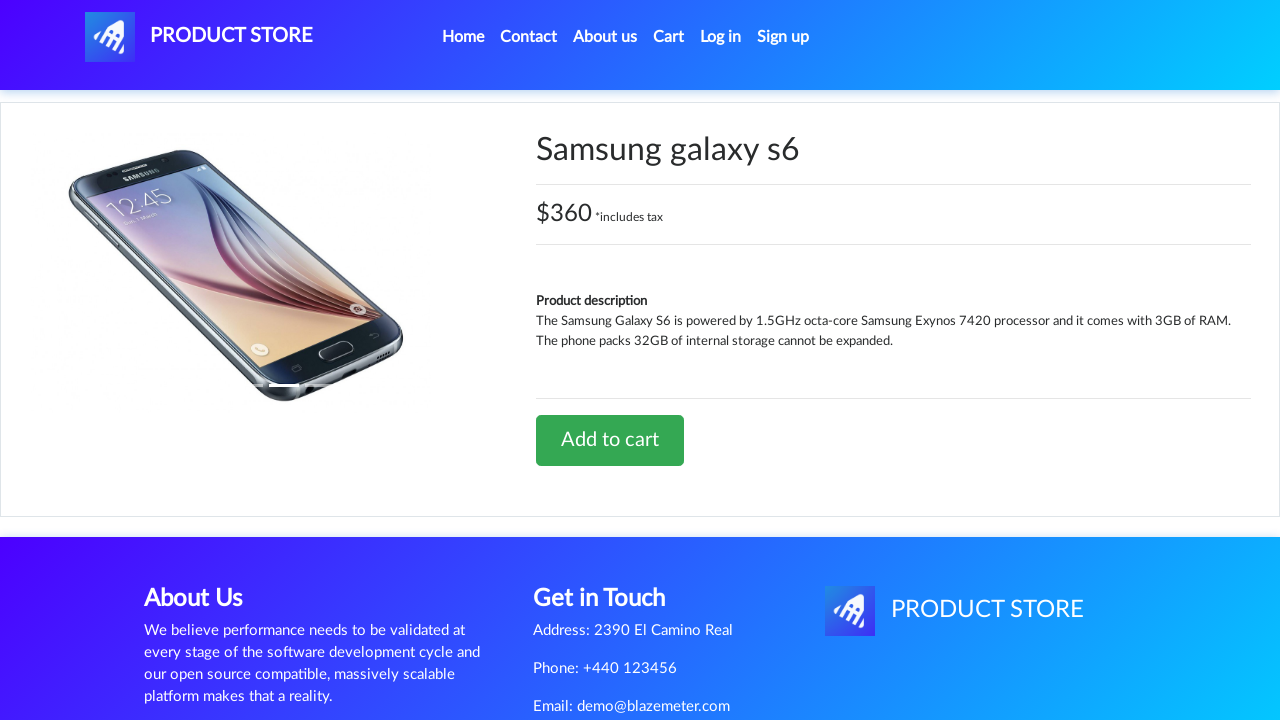

Clicked 'Add to cart' button on product page at (610, 440) on a.btn.btn-success.btn-lg:has-text('Add to cart')
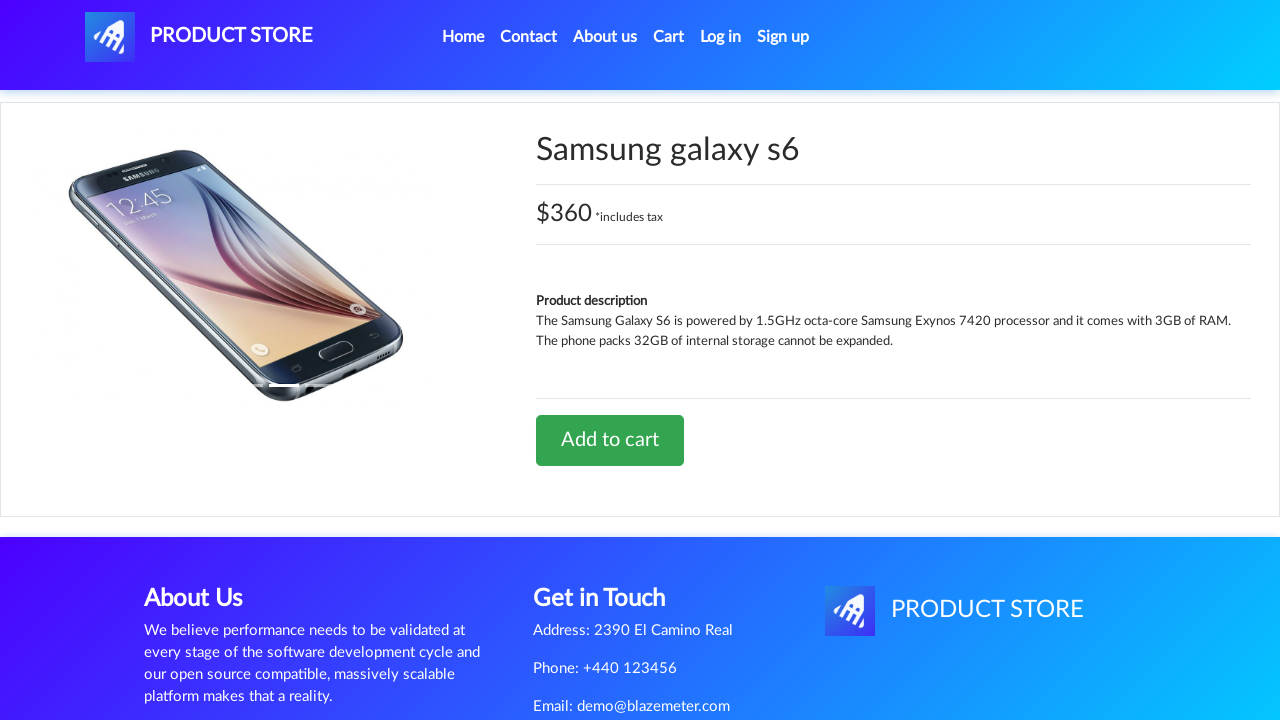

Set up dialog handler to accept confirmation alert
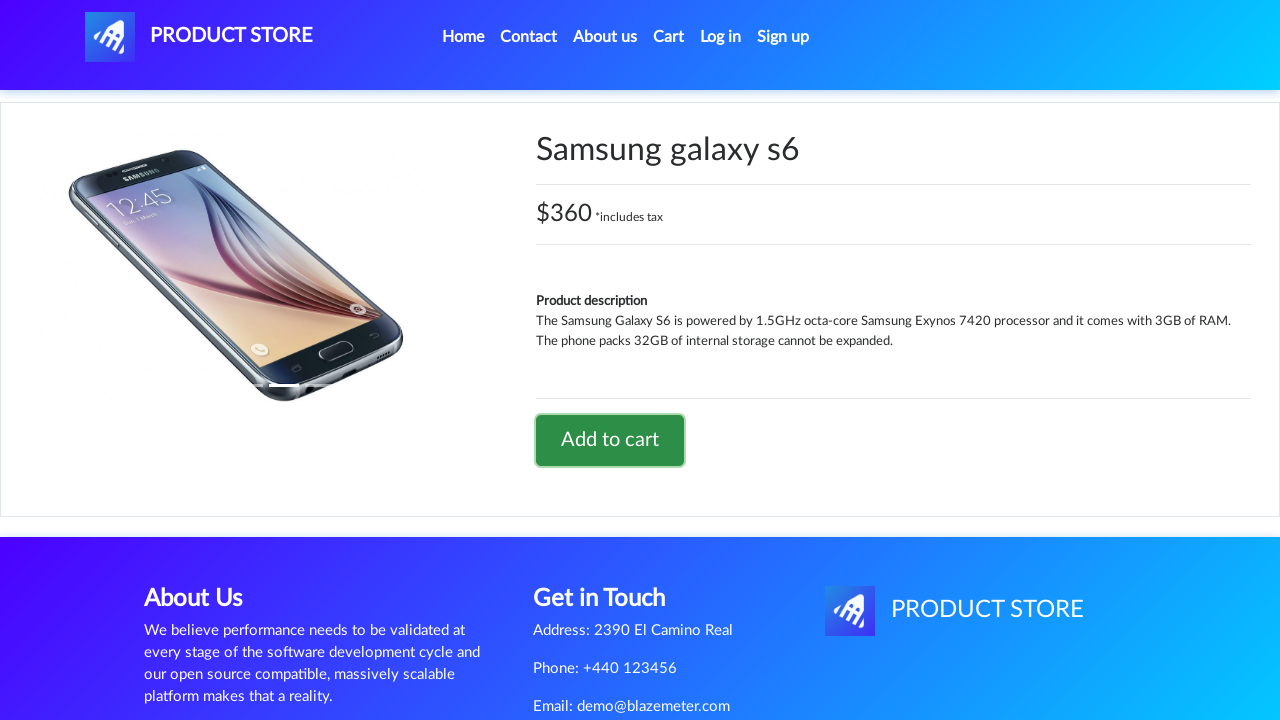

Waited 1500ms for alert to appear and be processed
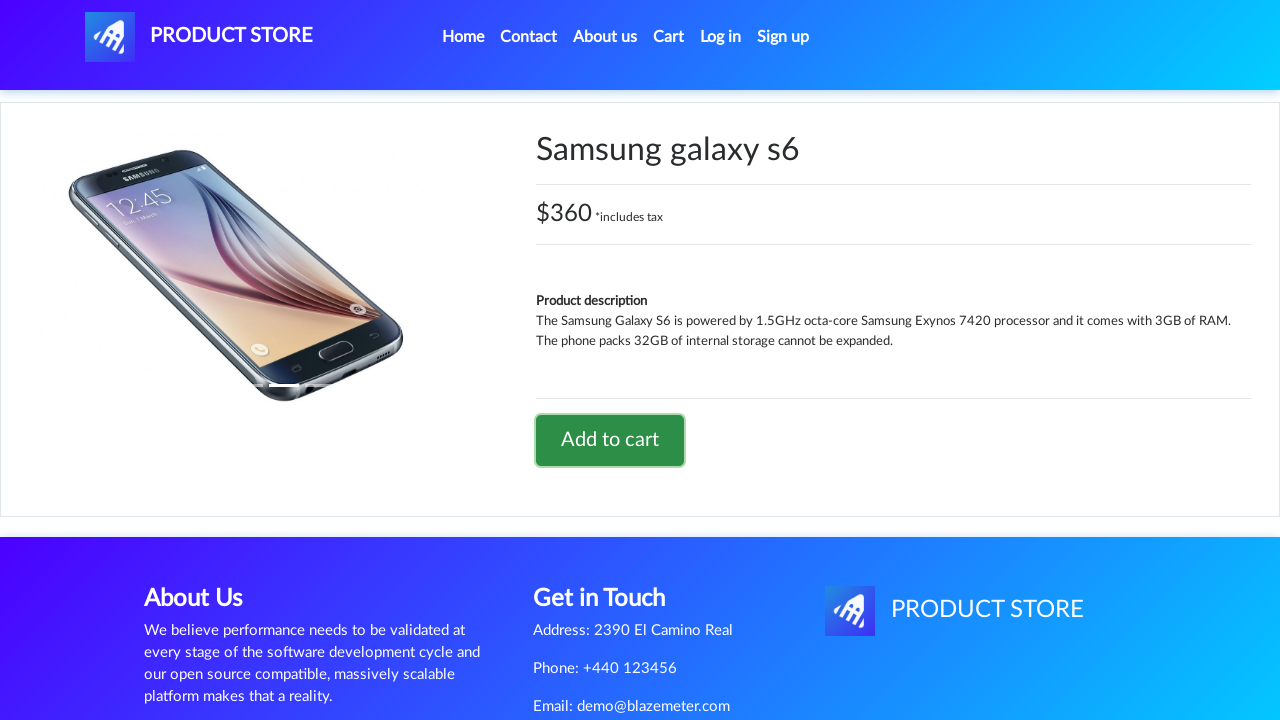

Validated that URL contains 'demoblaze.com' - still on product page
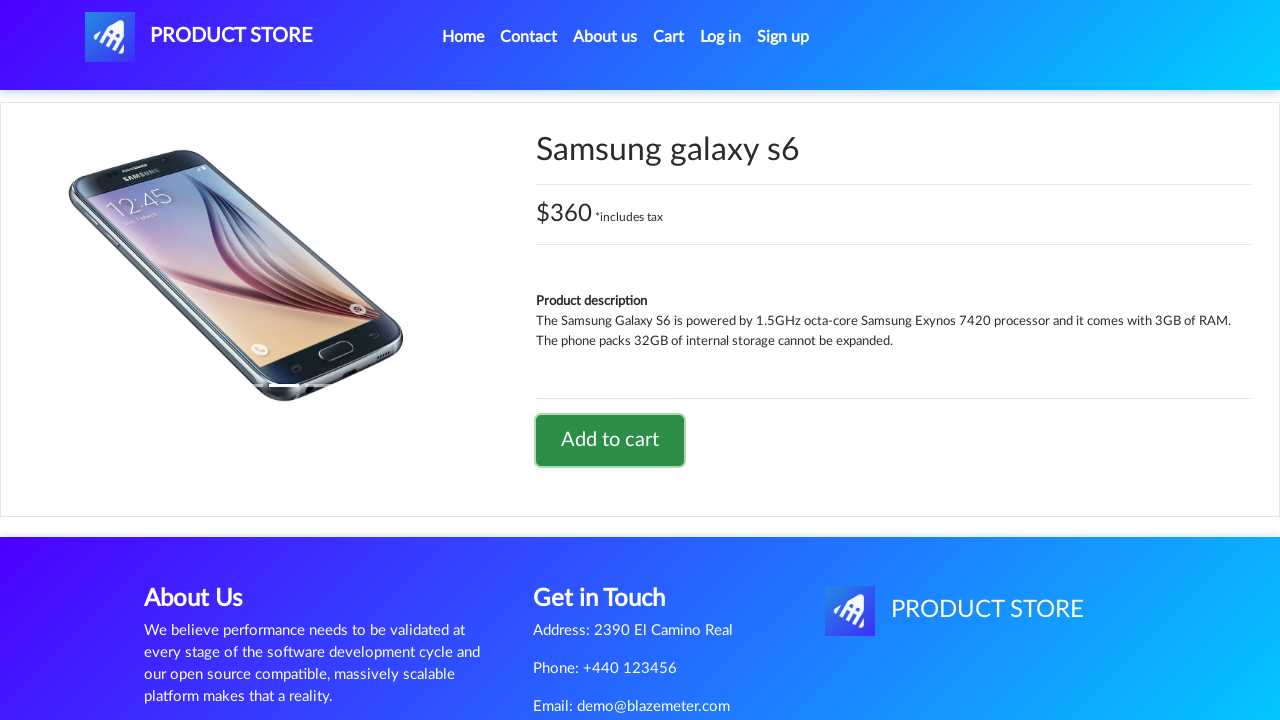

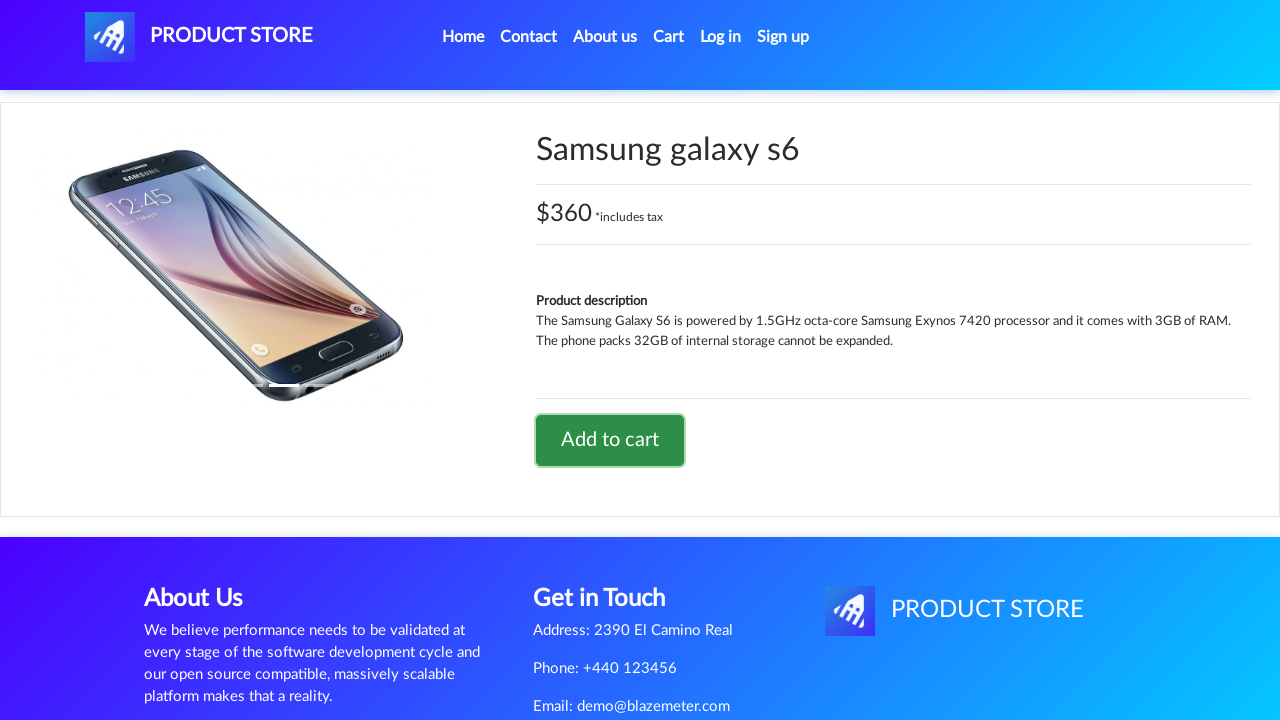